Tests keyboard shortcut handling by pressing Alt+F1 combination and then ESC key on a demo page

Starting URL: https://www.jqueryscript.net/demo/keyboard-shortcut-handling/

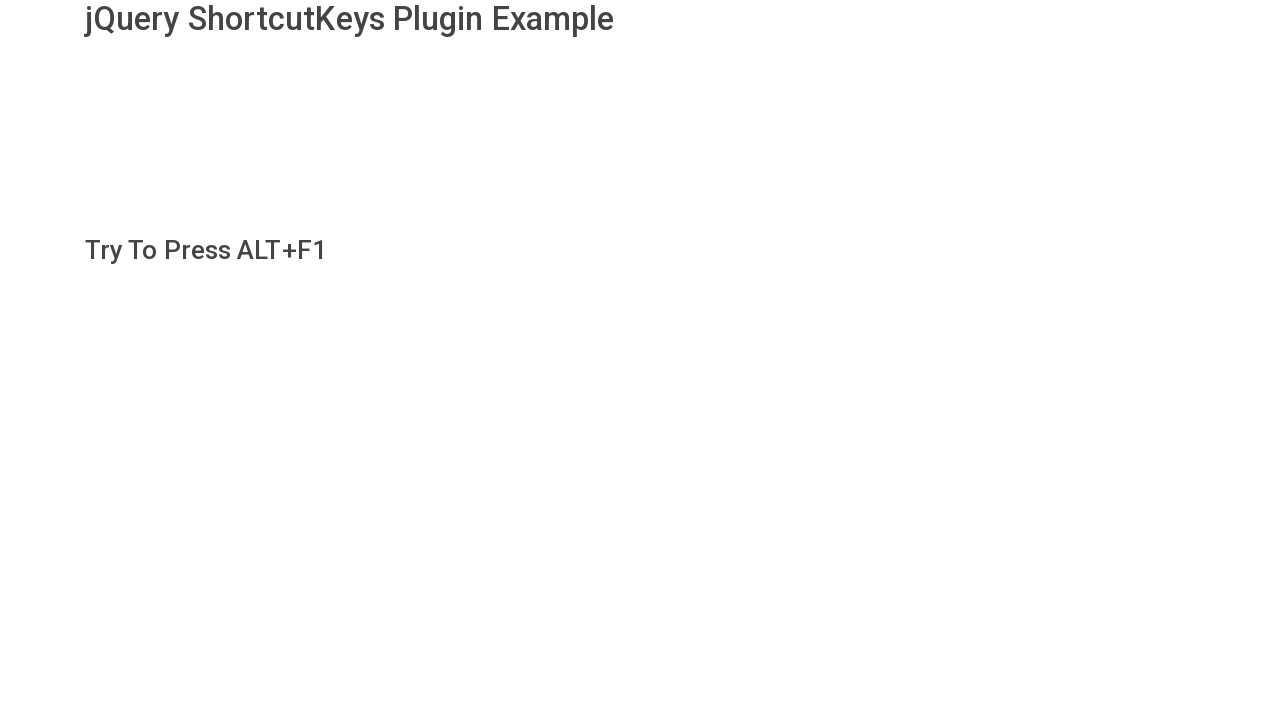

Navigated to keyboard shortcut handling demo page
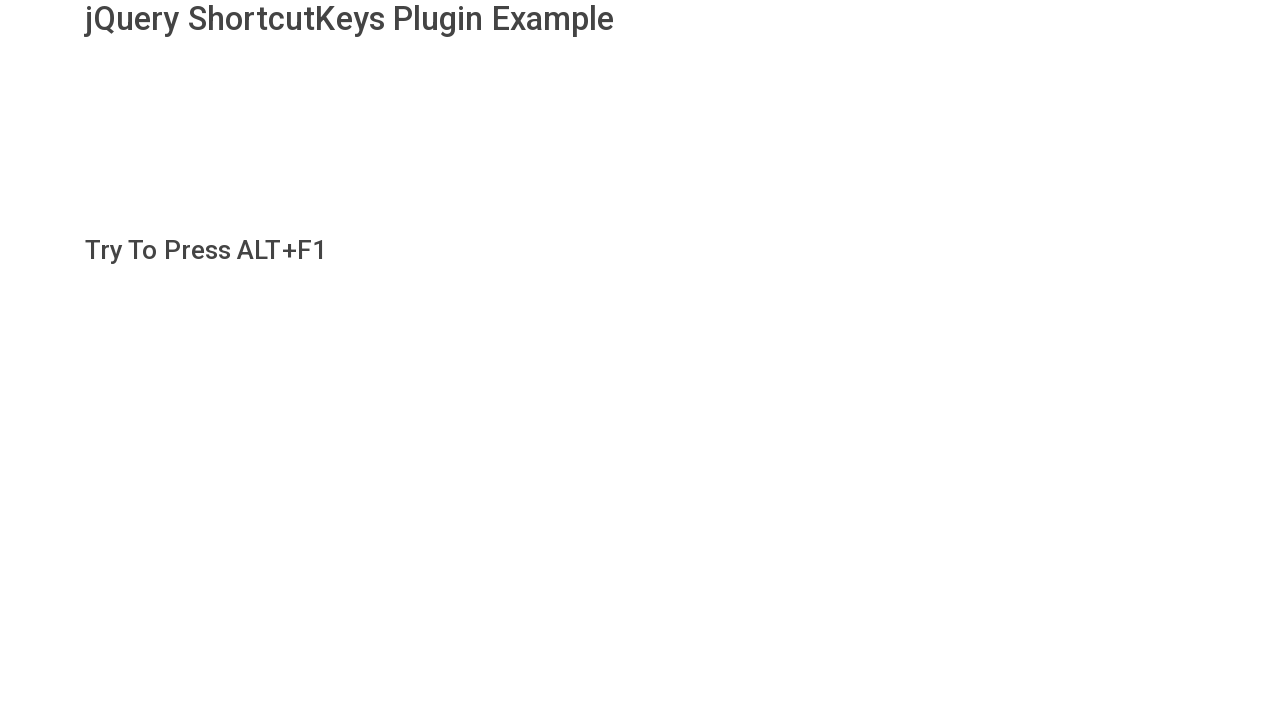

Pressed Alt key down
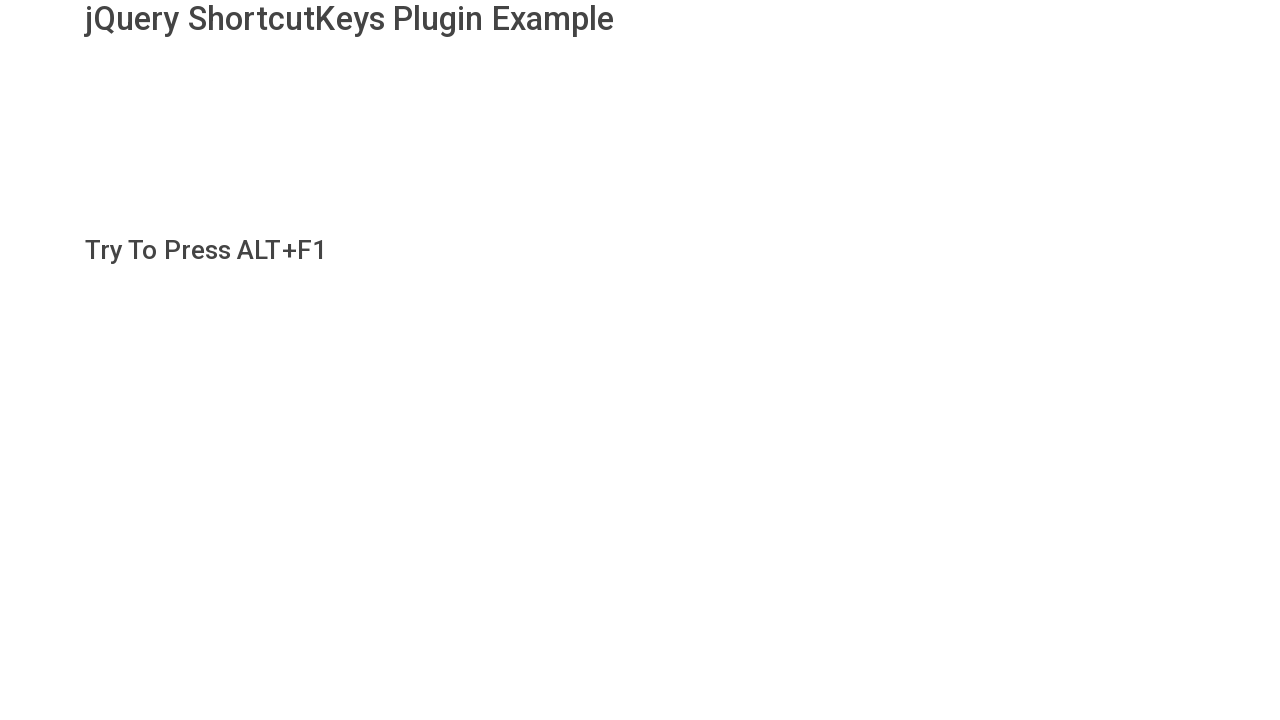

Pressed F1 key while Alt is held
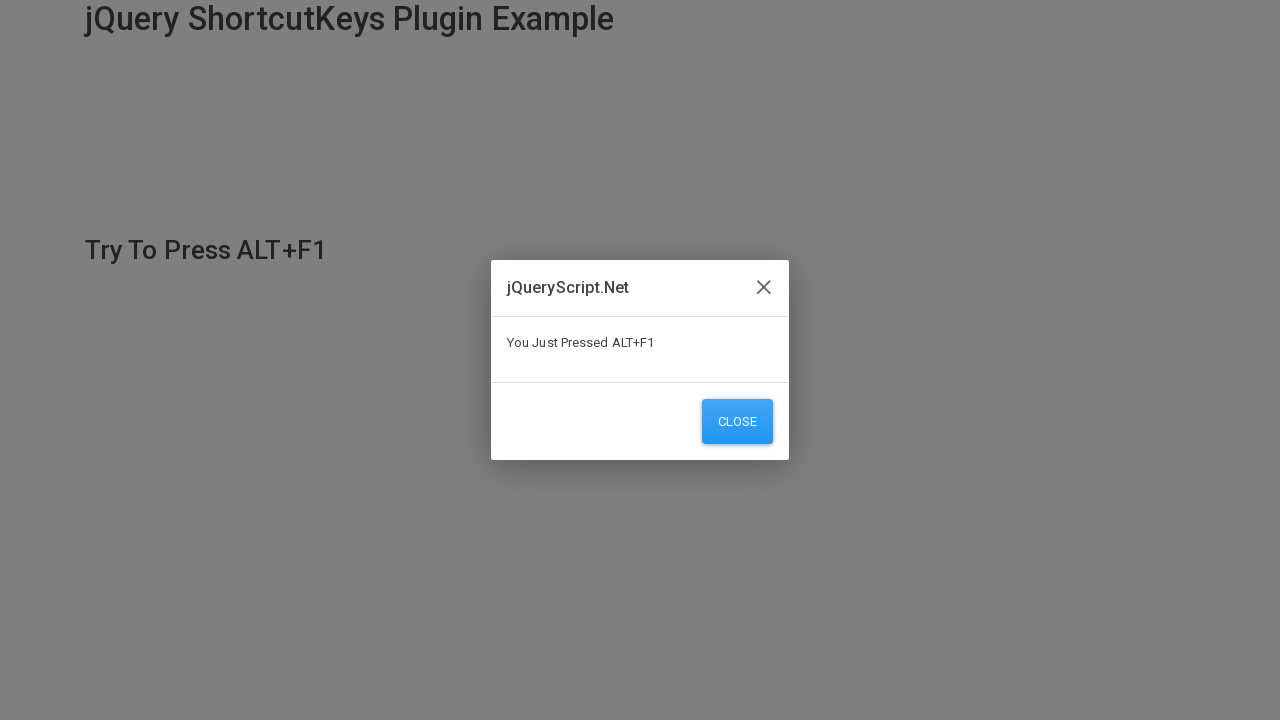

Released Alt key - Alt+F1 shortcut completed
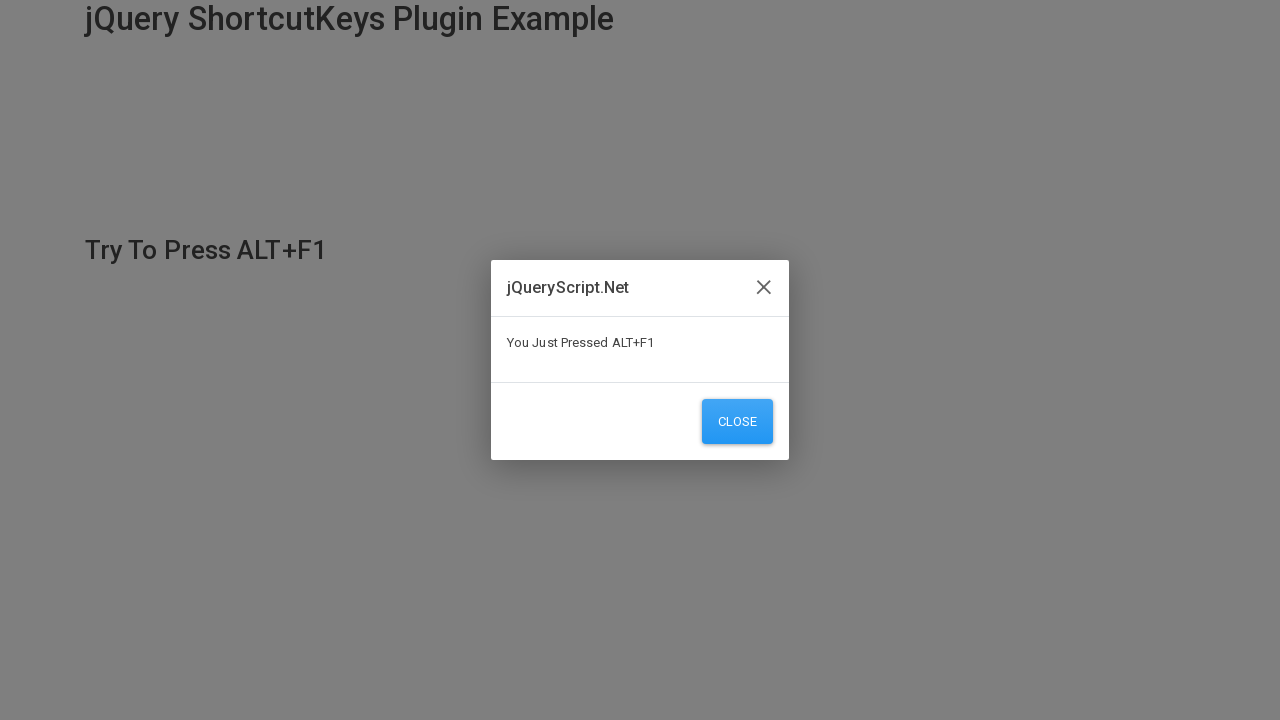

Waited 2 seconds for dialog or action to occur
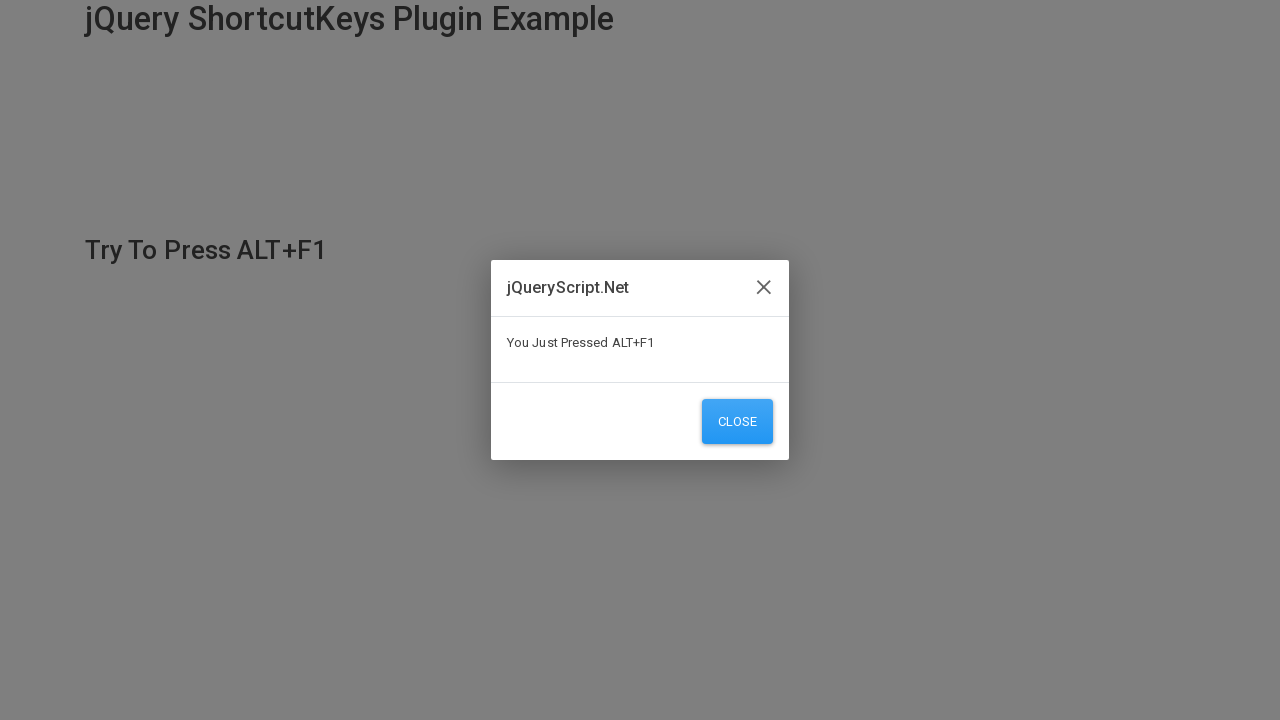

Pressed ESC key to close any open dialog
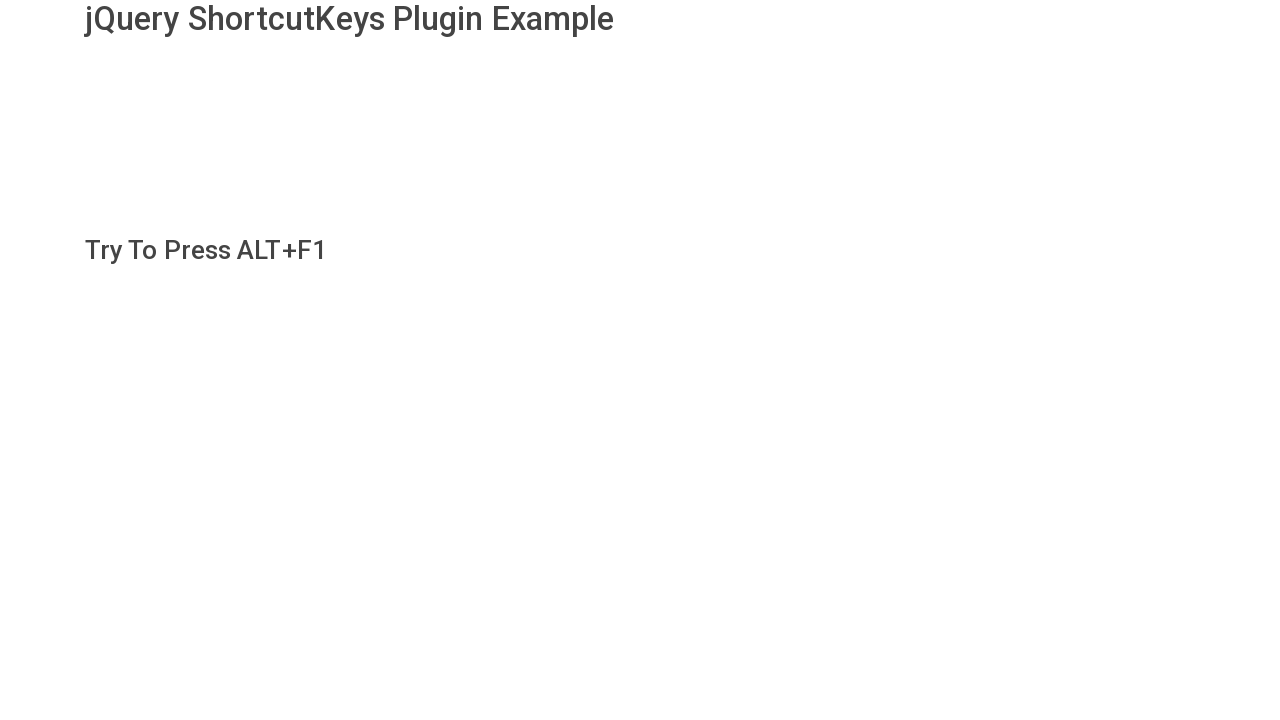

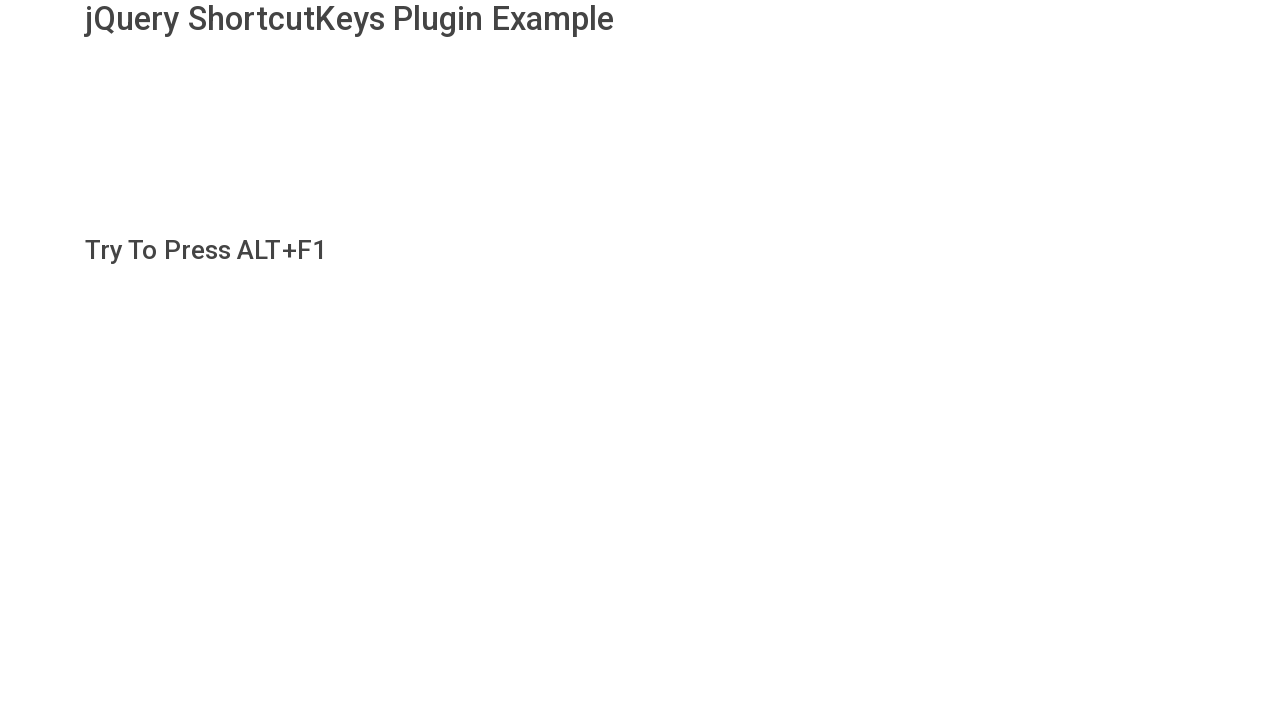